Tests hover functionality by moving mouse over an image and verifying text appears

Starting URL: https://the-internet.herokuapp.com/hovers

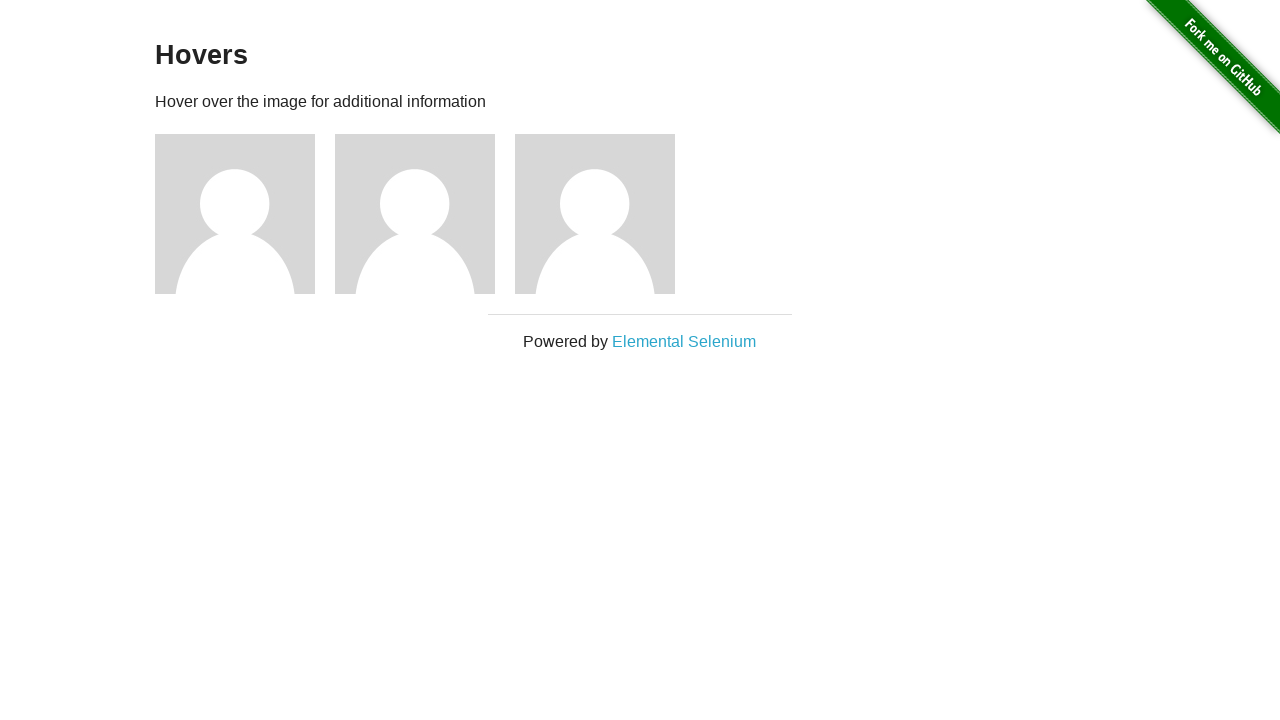

Hovered over the first user image at (235, 214) on xpath=//*[@href='/users/1']/../../img
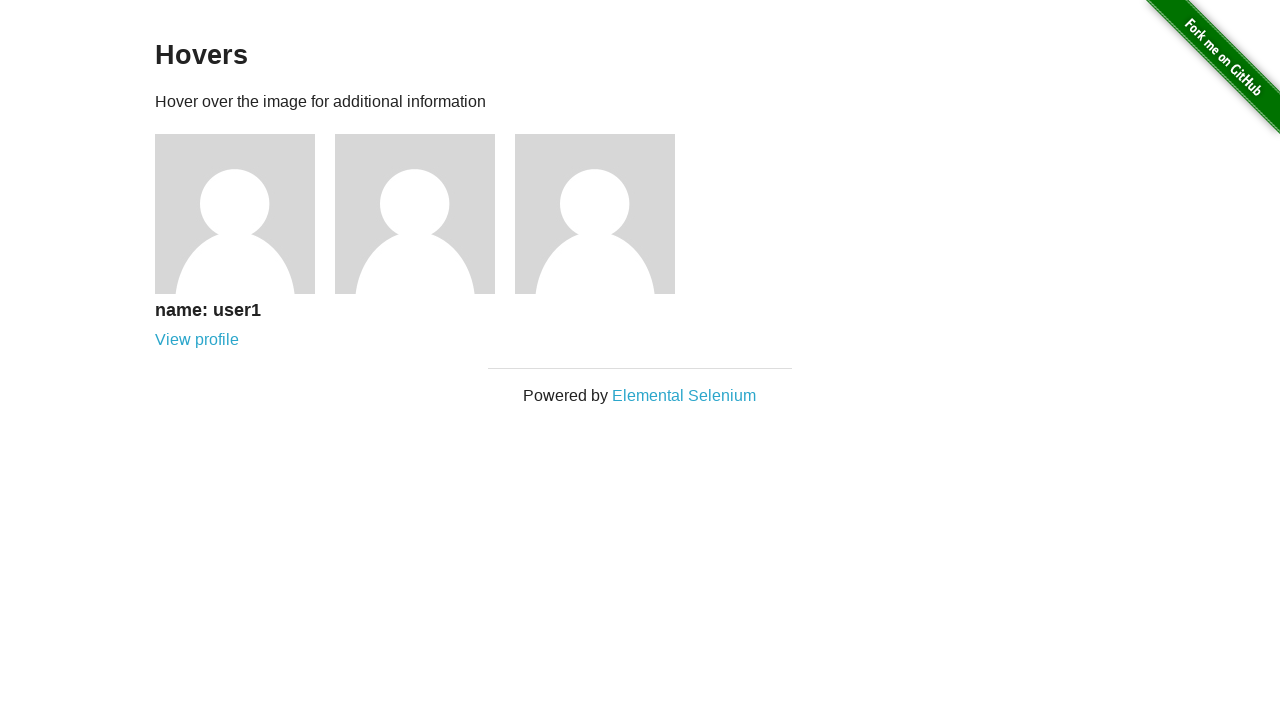

Verified 'name: user1' text is visible after hovering
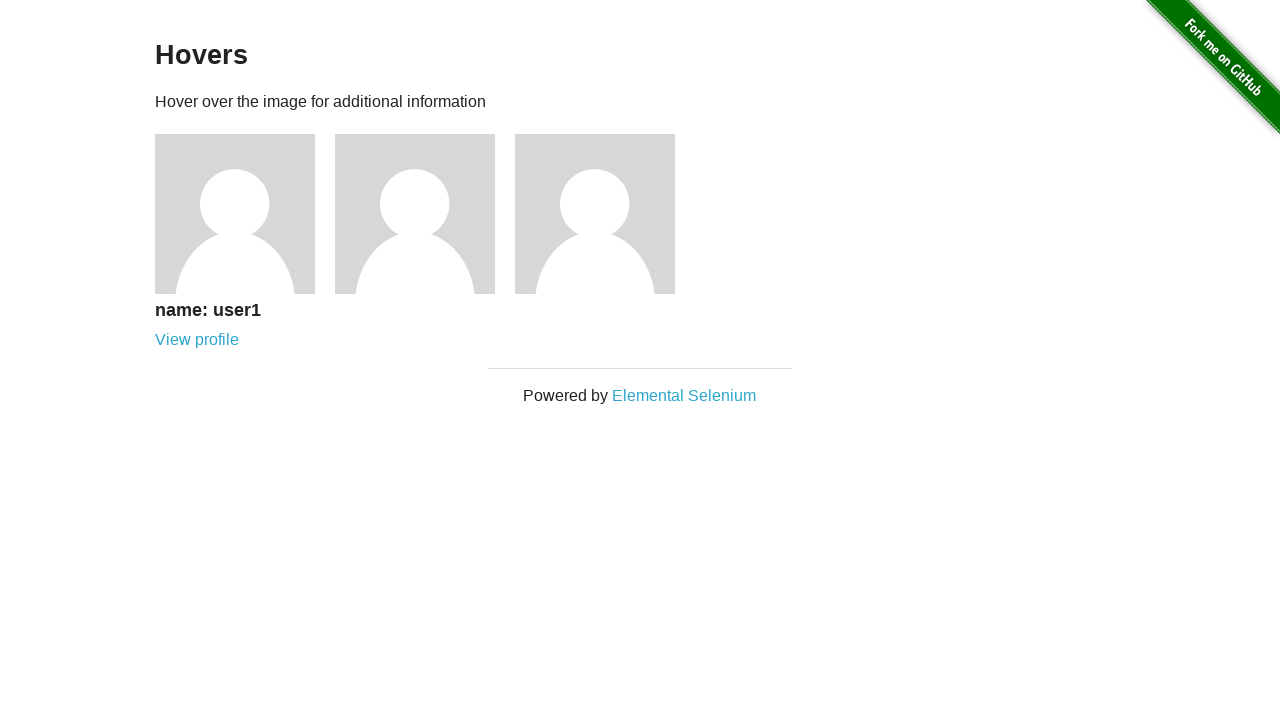

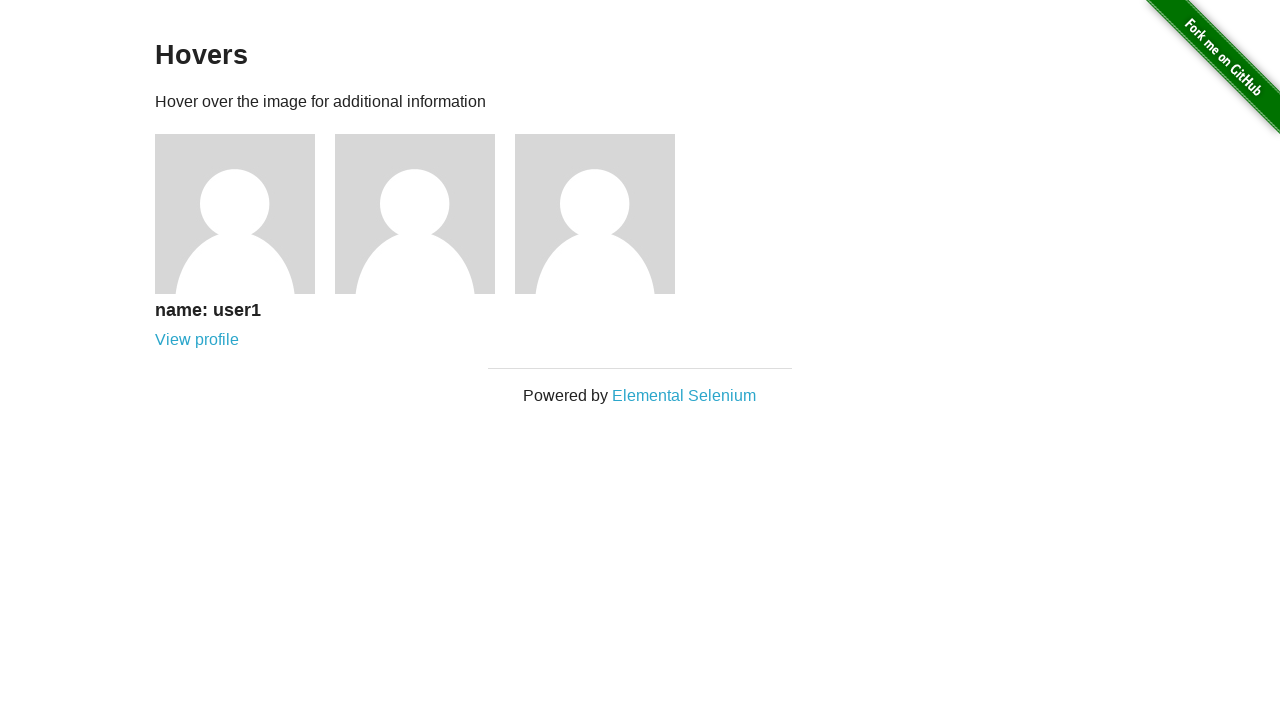